Tests date picker by clearing the input and entering a specific date and time

Starting URL: https://demoqa.com/date-picker

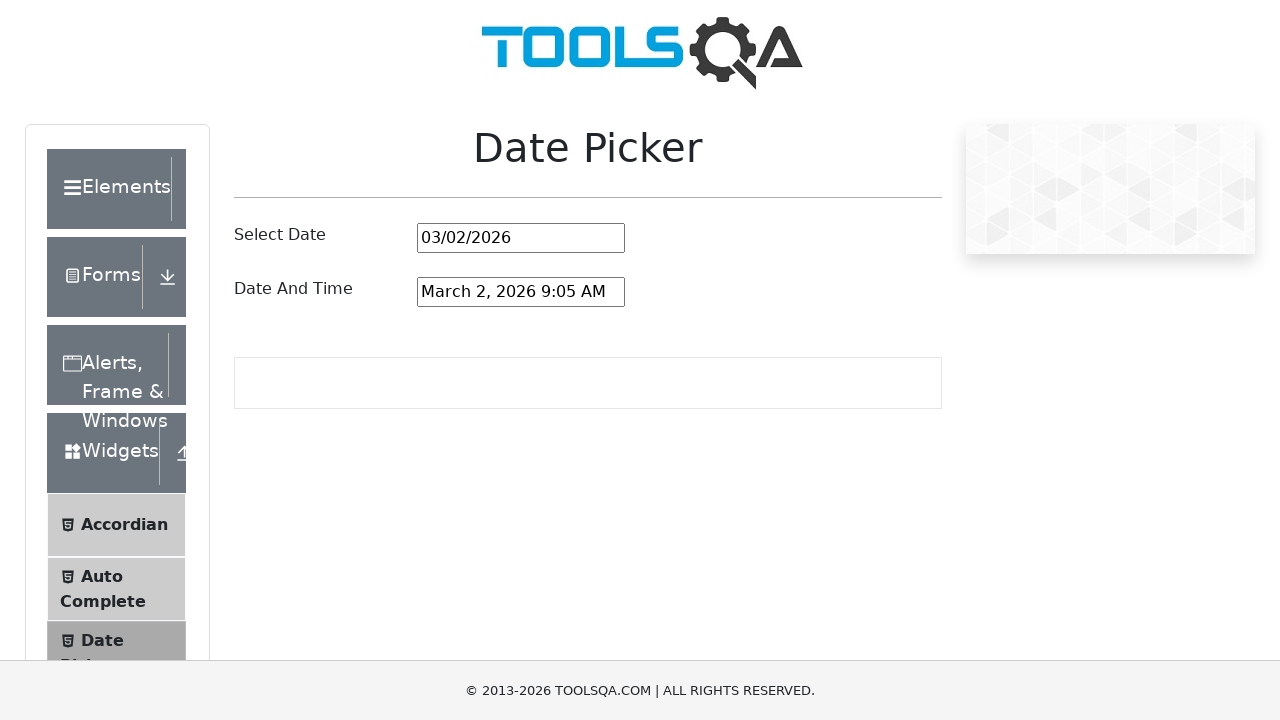

Cleared the date and time picker input field on #dateAndTimePickerInput
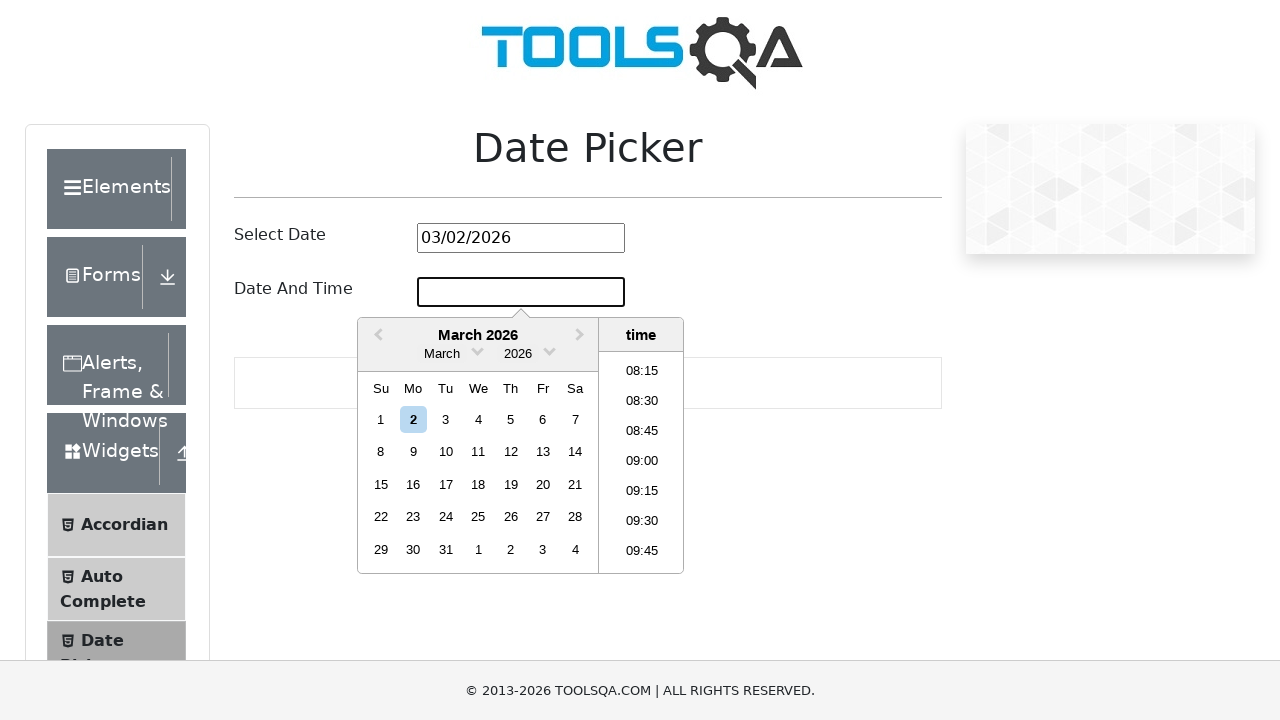

Entered date and time '05/08/1993 2:10 PM' into the date picker on #dateAndTimePickerInput
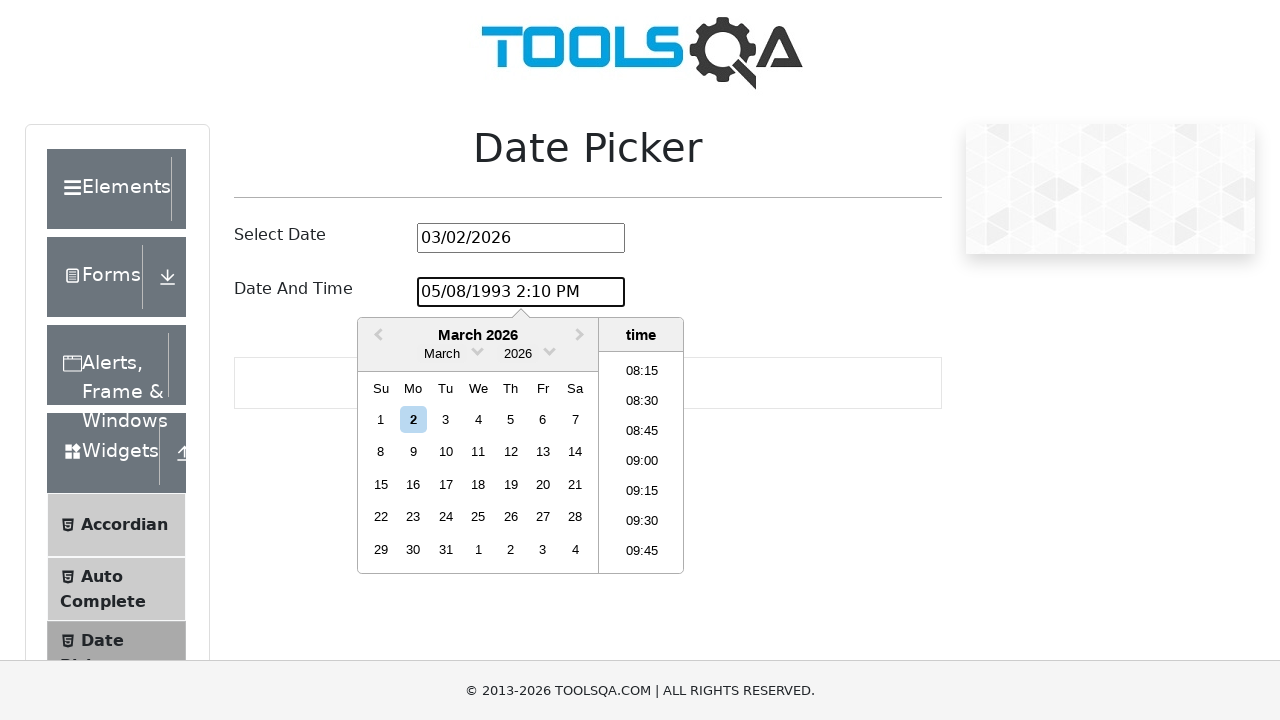

Pressed Enter to confirm the date and time selection on #dateAndTimePickerInput
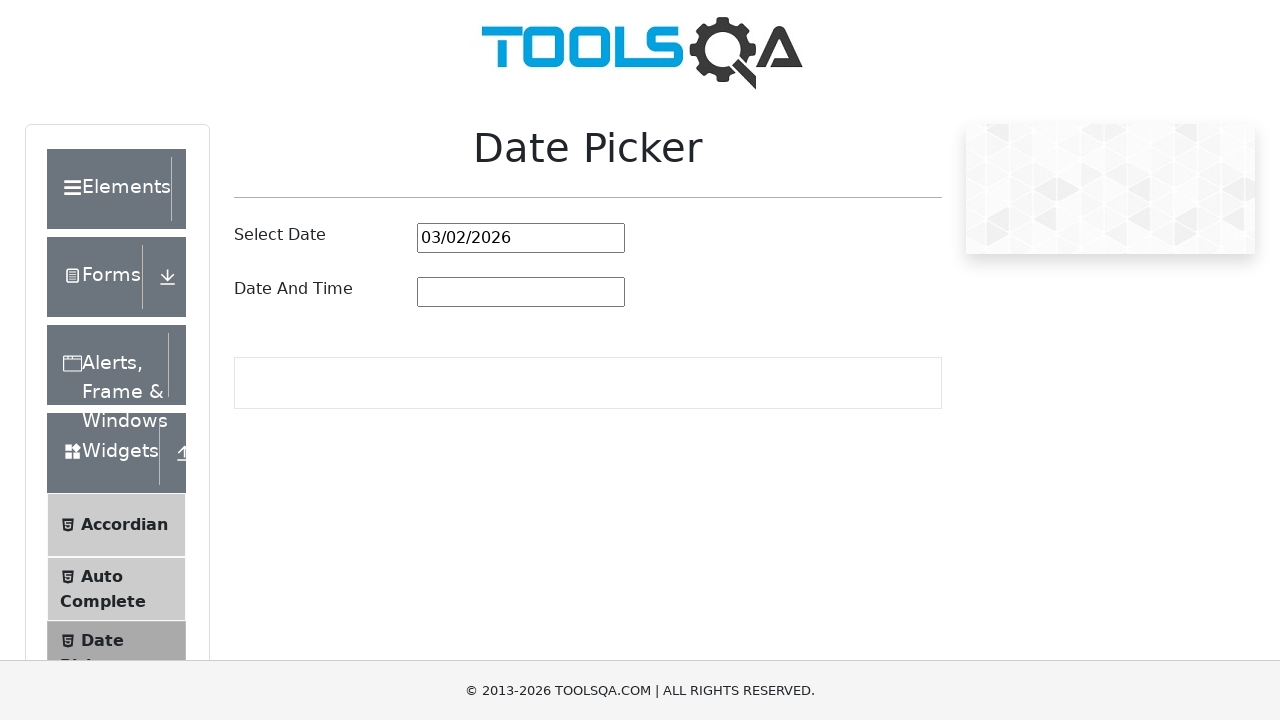

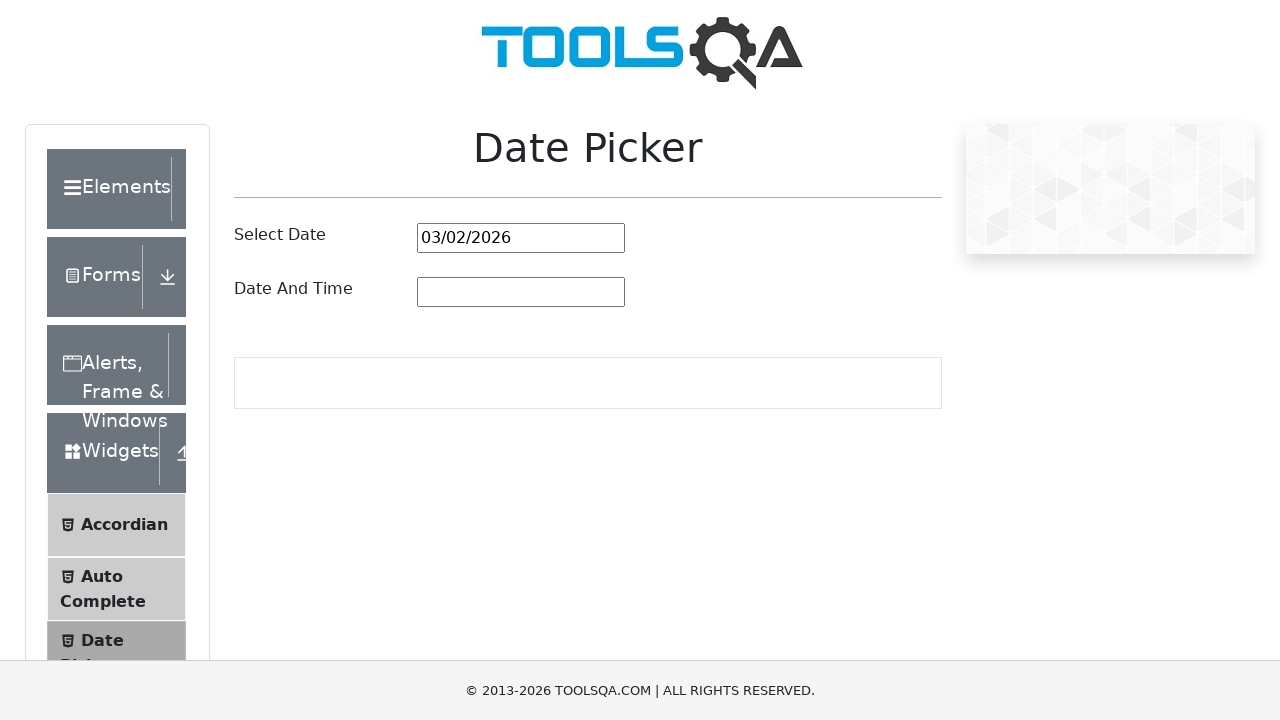